Tests radio button functionality by selecting the Male option and verifying it is checked

Starting URL: https://testautomationpractice.blogspot.com/

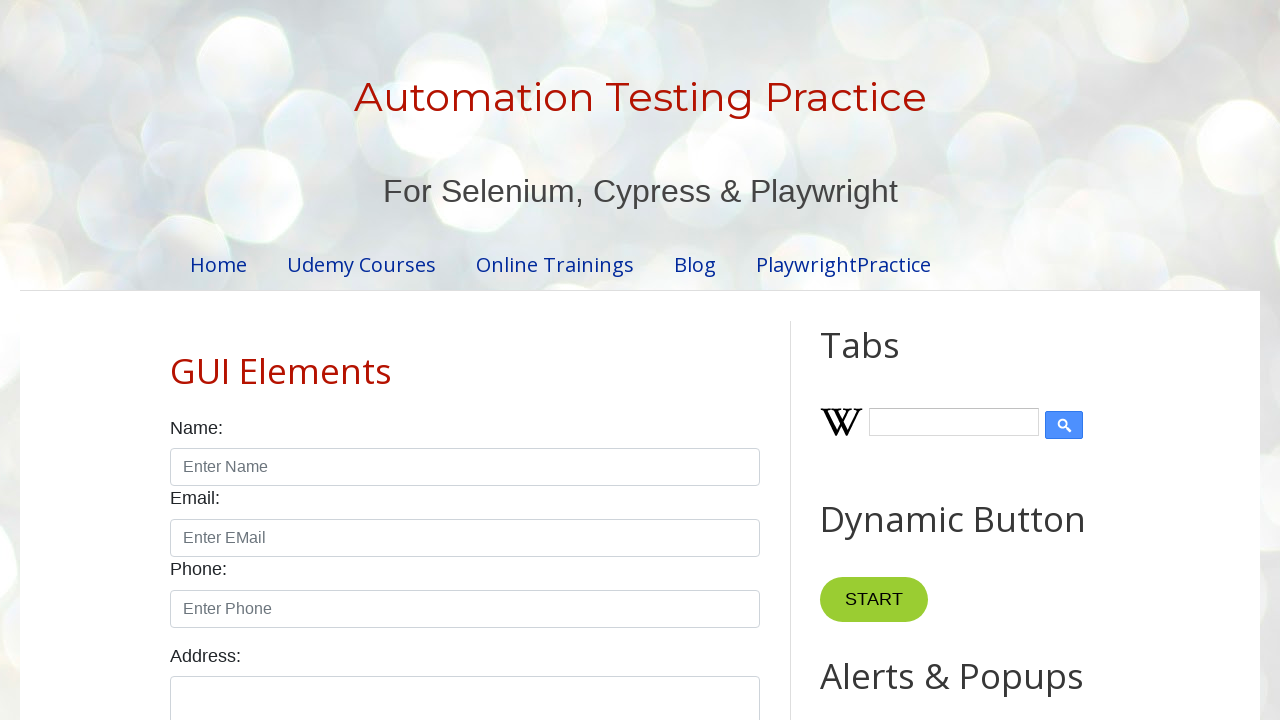

Selected the Male radio button at (208, 360) on internal:text="Male"s
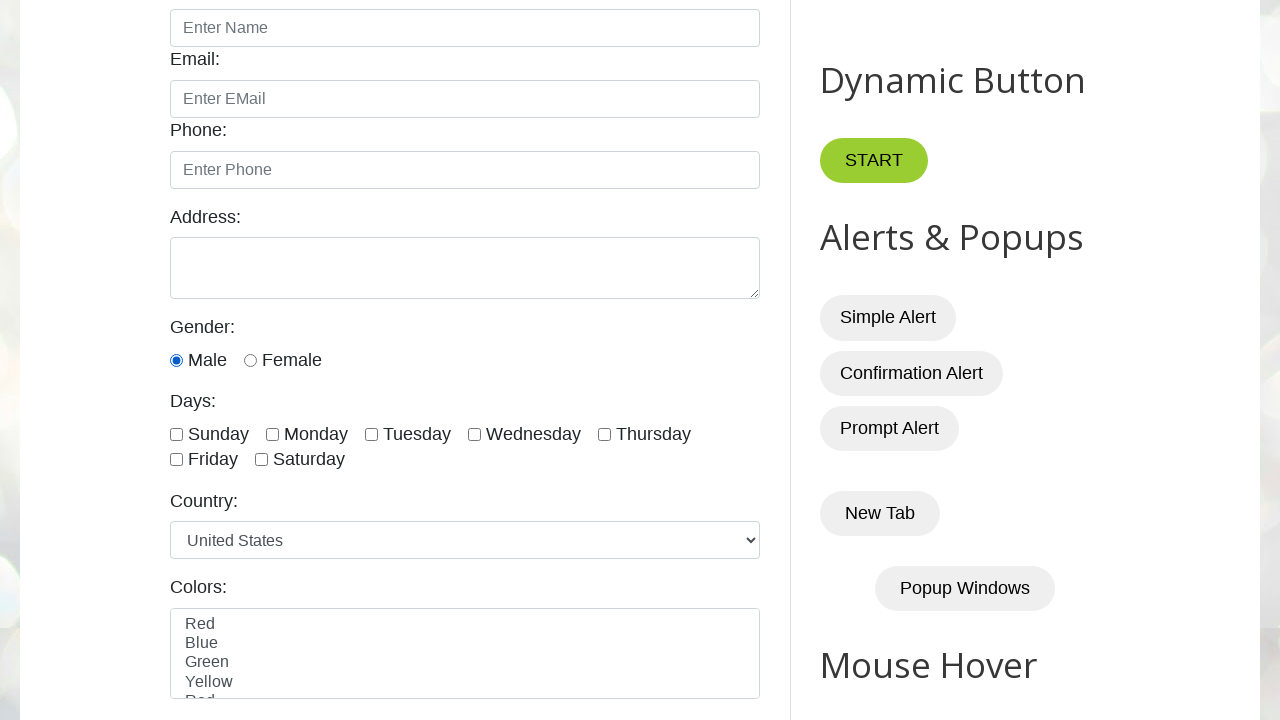

Verified that the Male radio button is checked
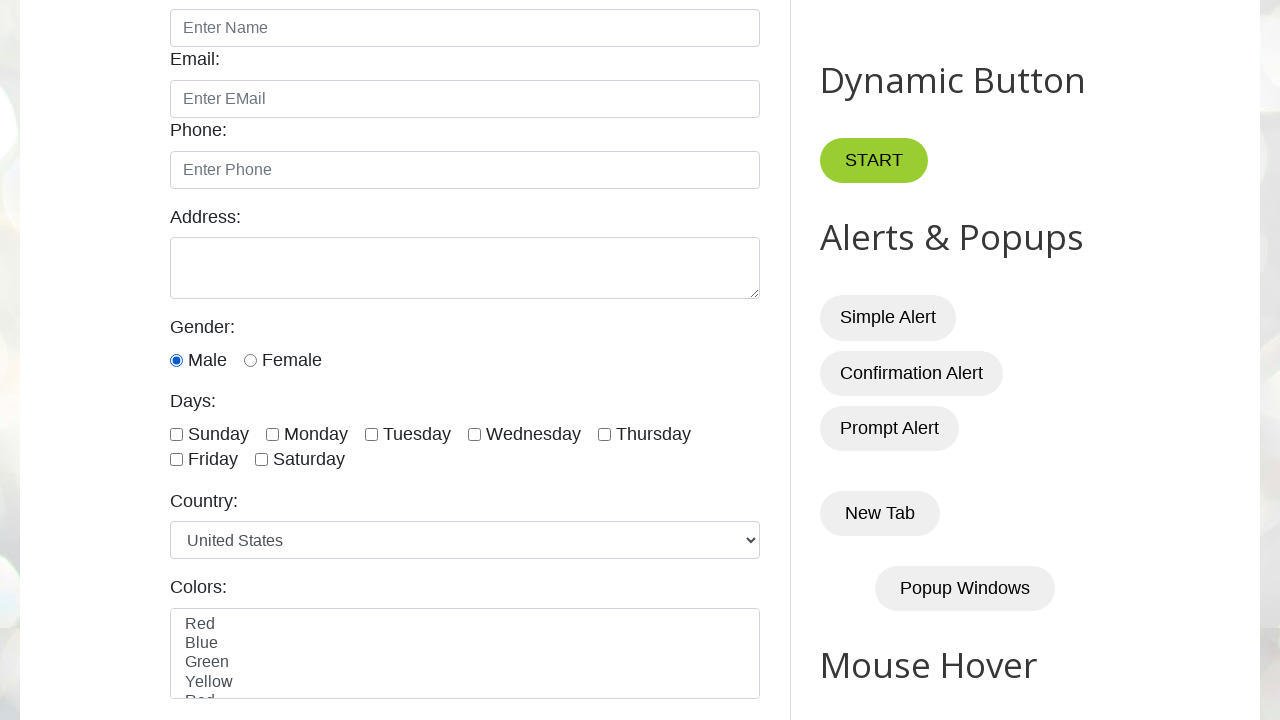

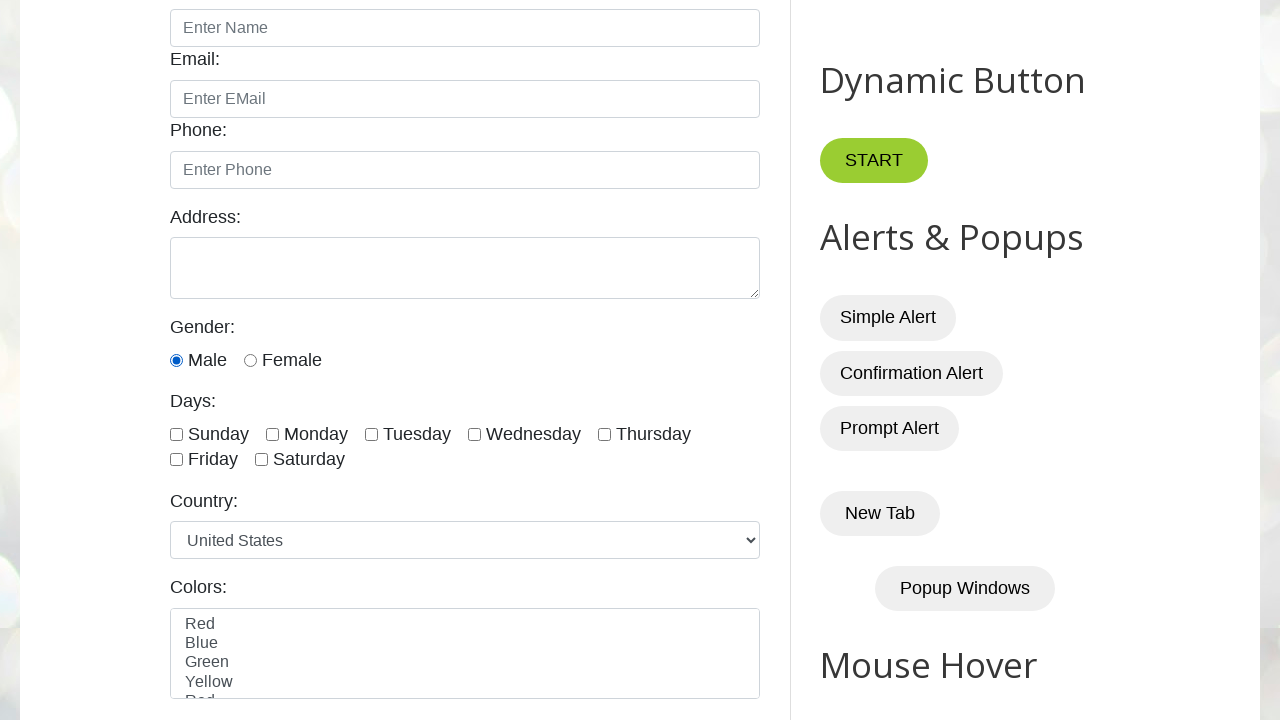